Tests the Zappos homepage search functionality by entering "Green Shoes" in the search box and submitting the search form.

Starting URL: https://www.zappos.com

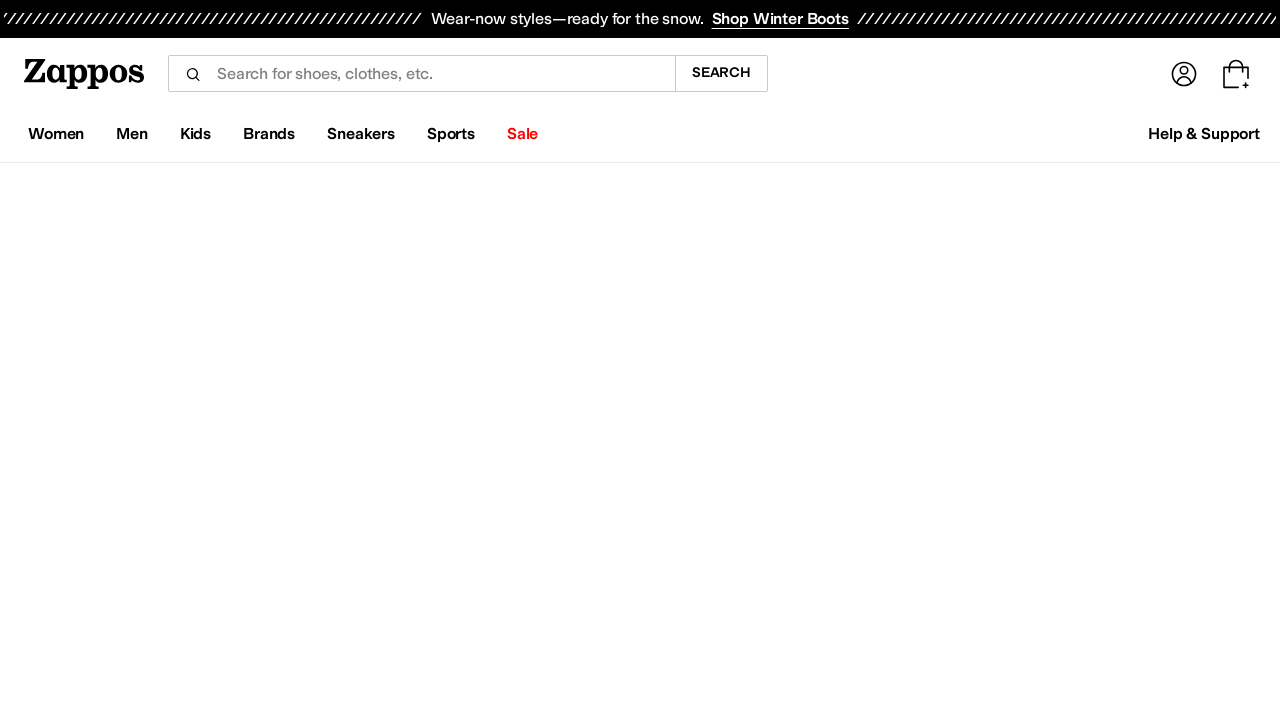

Filled search box with 'Green Shoes' on input[name='term']
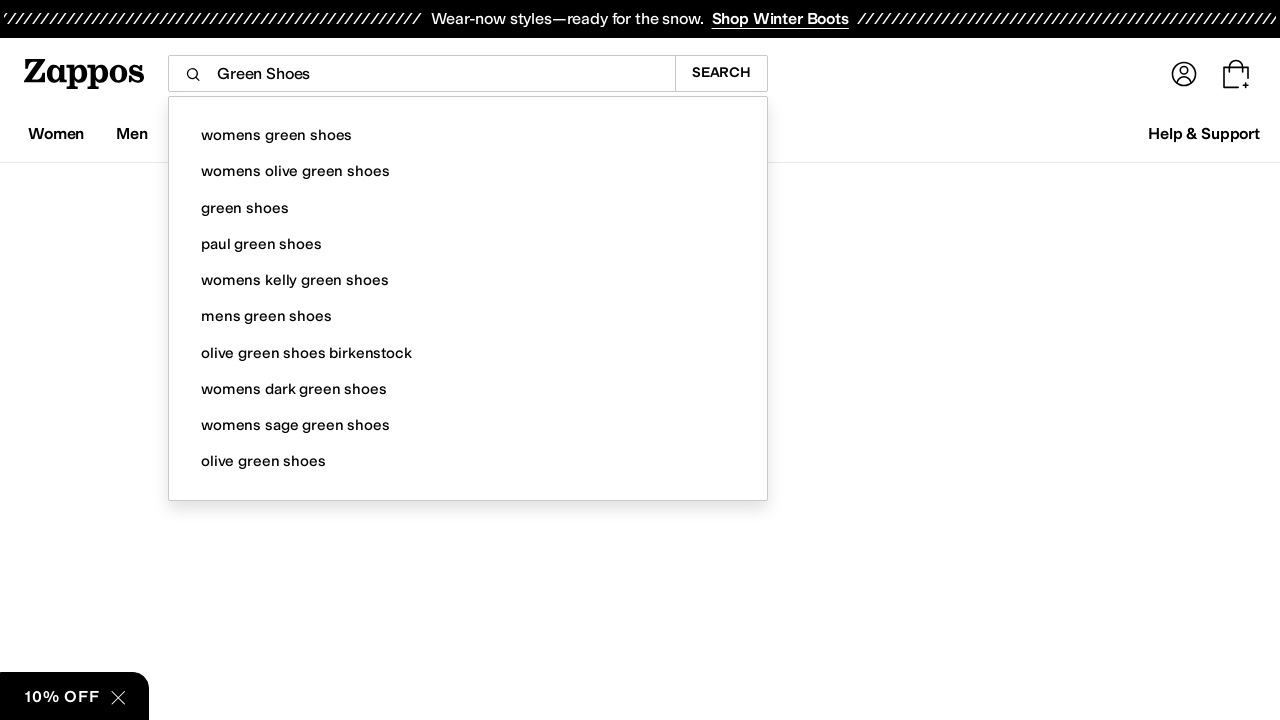

Pressed Enter to submit search form on input[name='term']
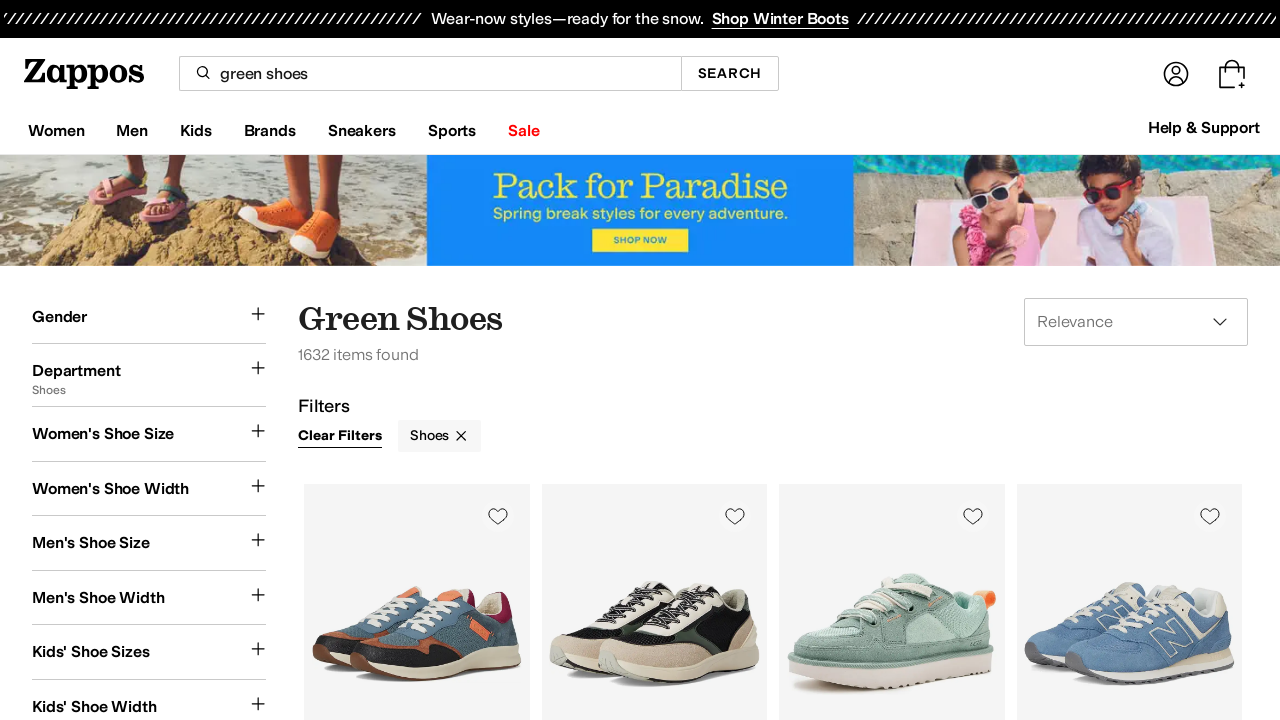

Search results page loaded successfully
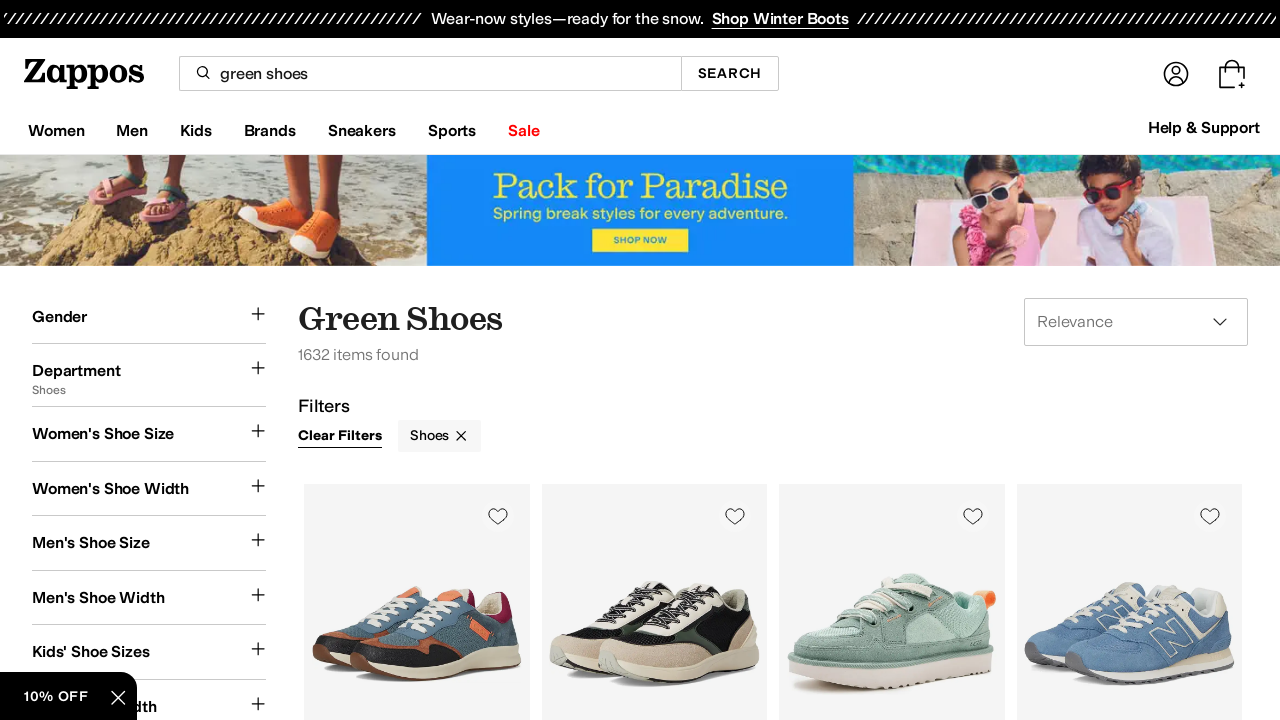

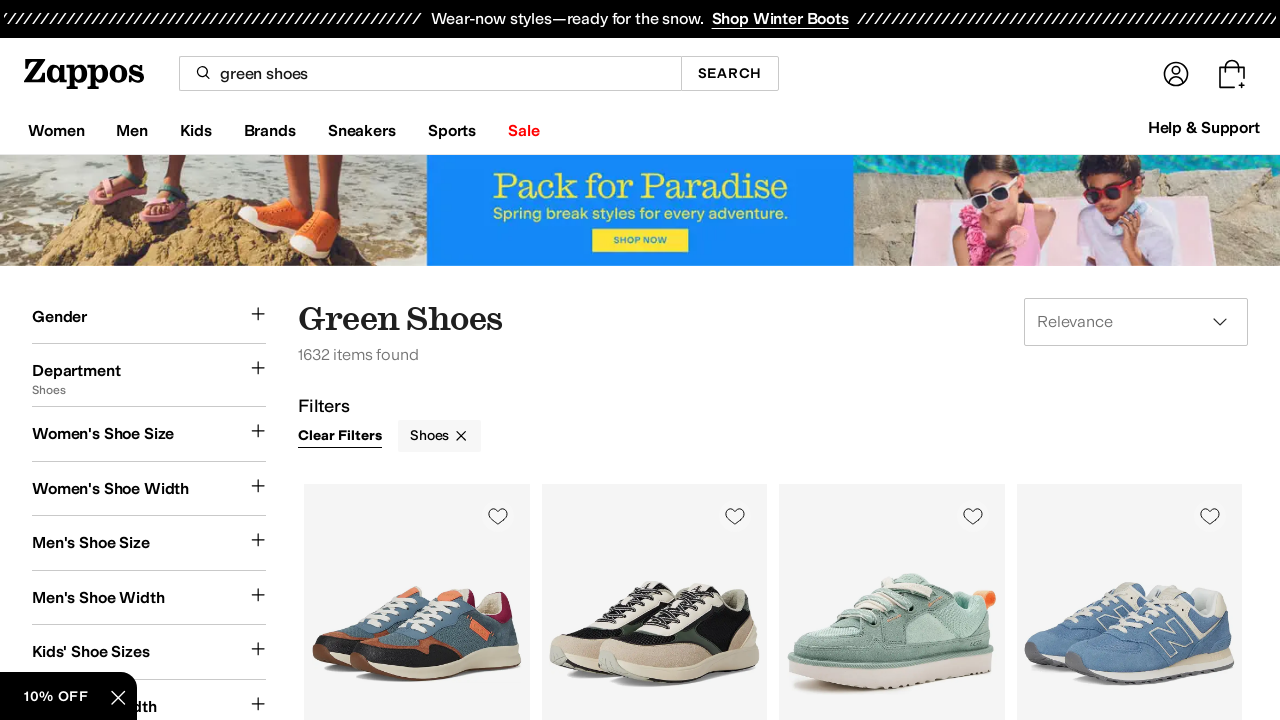